Tests dropdown selection functionality by selecting options by label, value, and index, verifying each selection

Starting URL: https://the-internet.herokuapp.com/dropdown

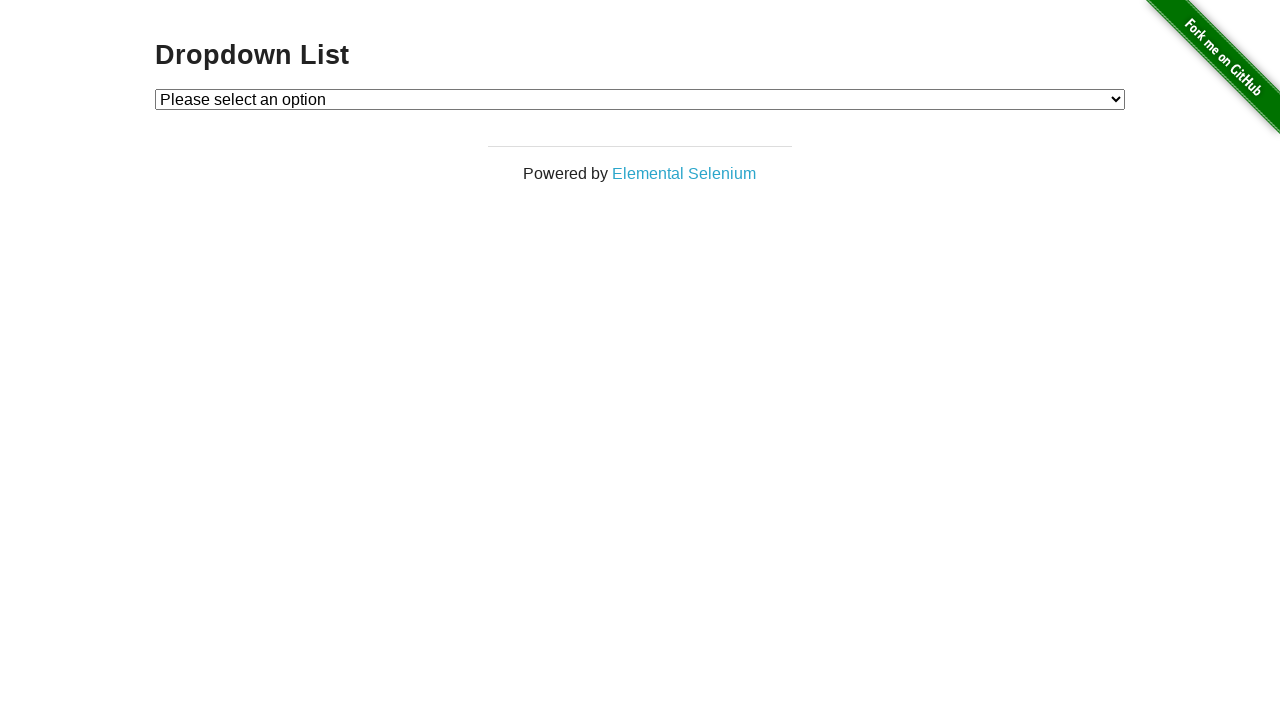

Navigated to dropdown test page
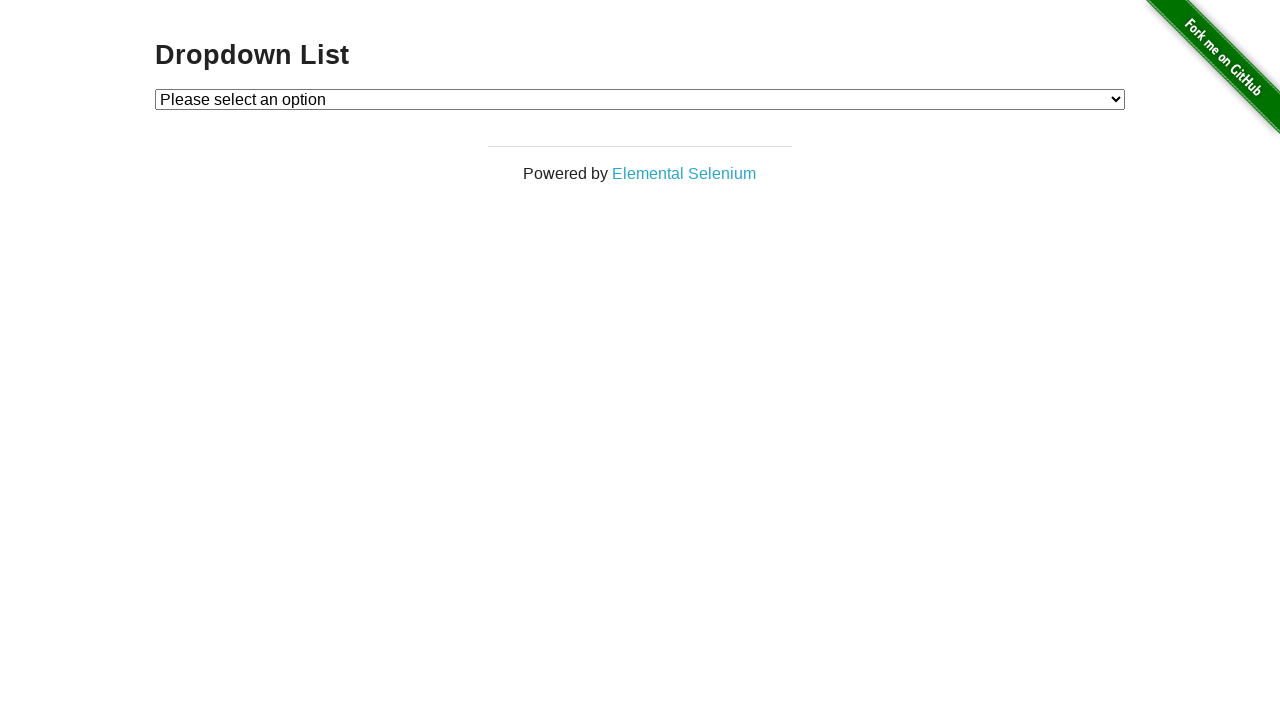

Selected Option 1 by label on #dropdown
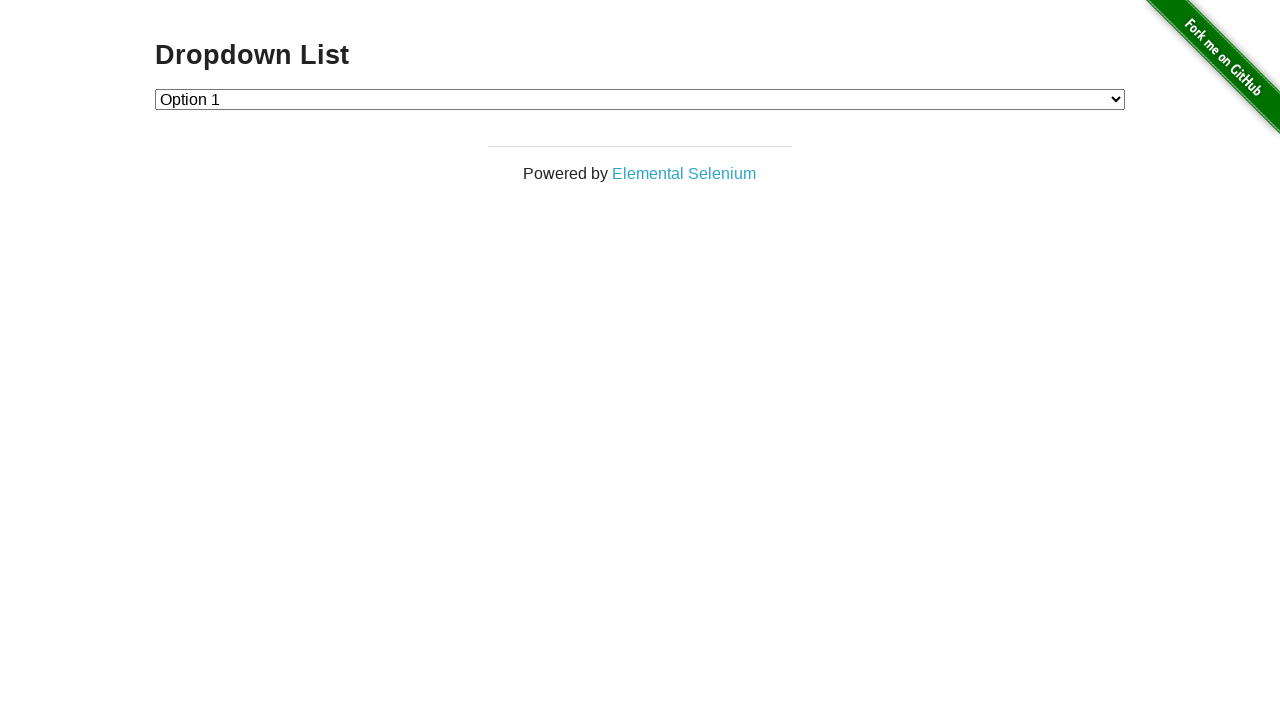

Selected Option 2 by value on #dropdown
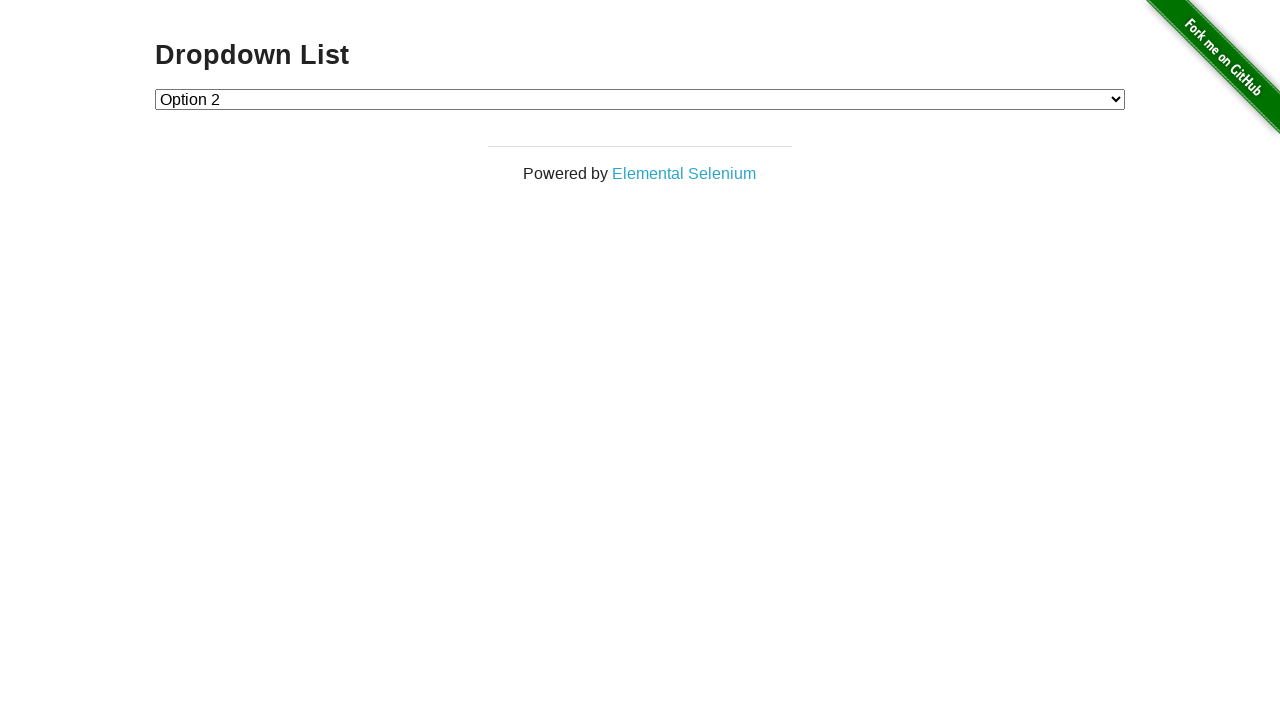

Selected first option by index on #dropdown
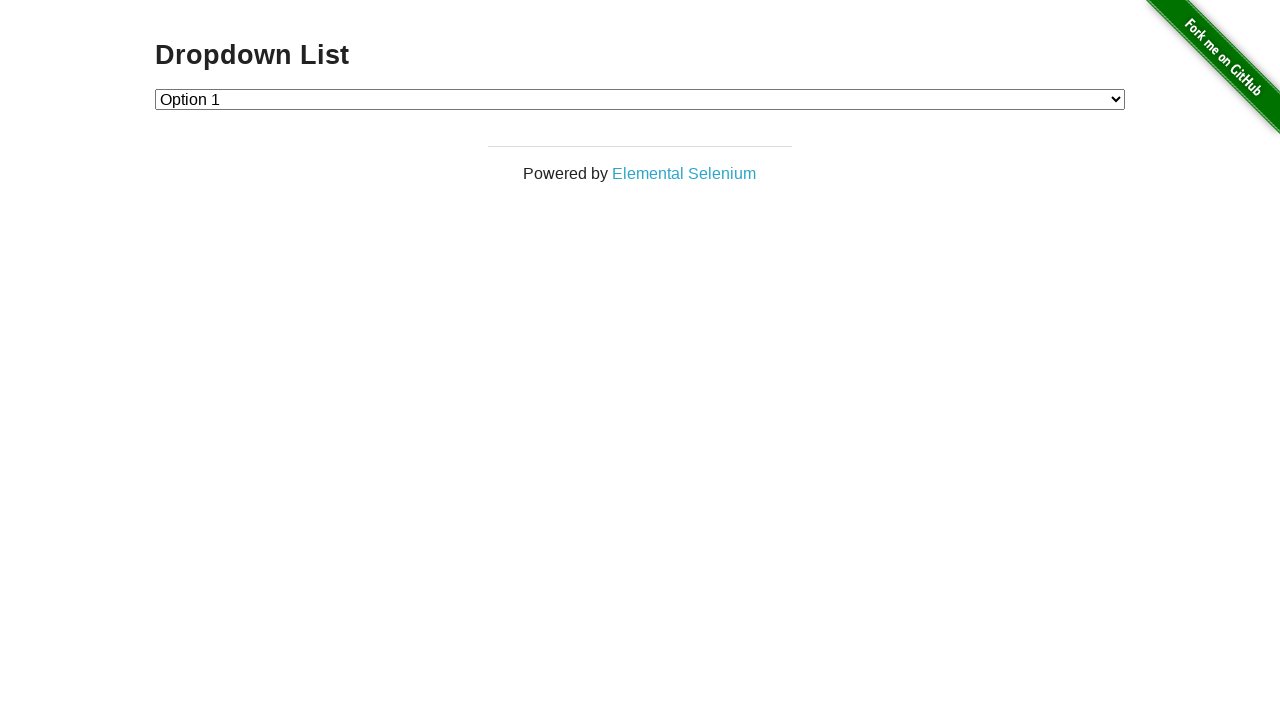

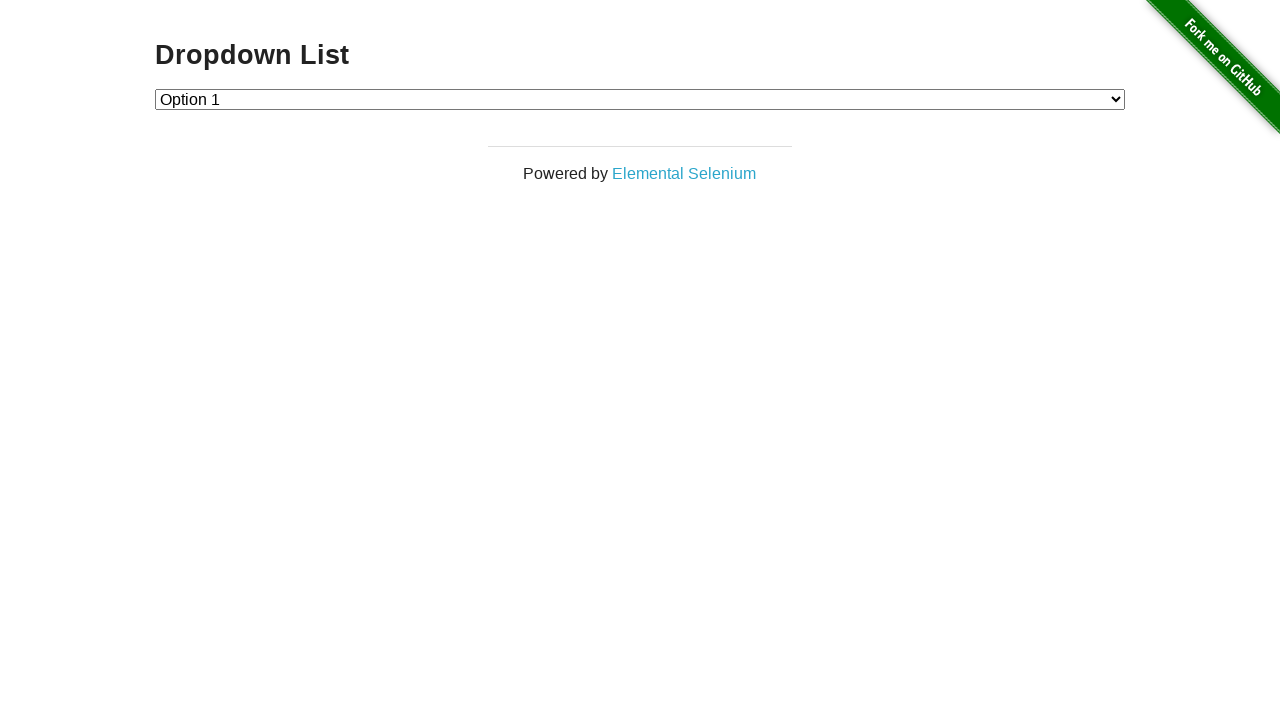